Tests navigating to the previous month and selecting a random day (day 15 used as representative).

Starting URL: https://seleniumui.moderntester.pl/datepicker.php

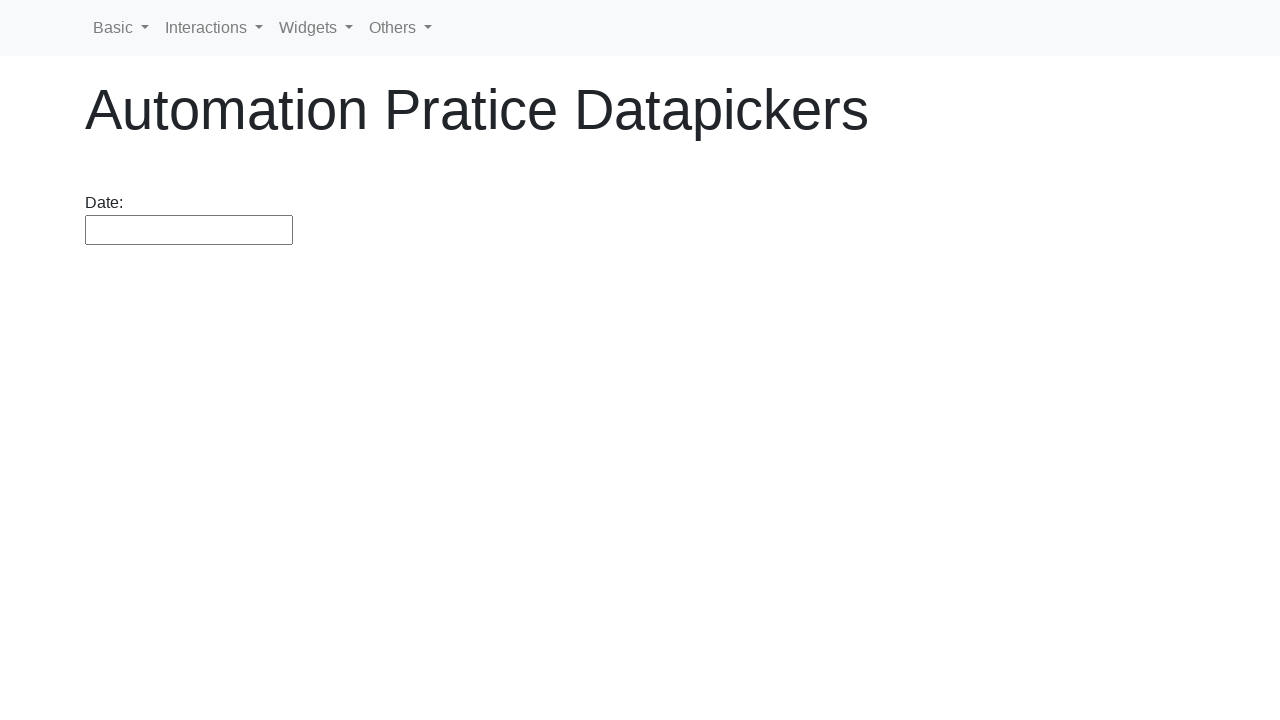

Clicked on datepicker to open calendar at (189, 230) on #datepicker
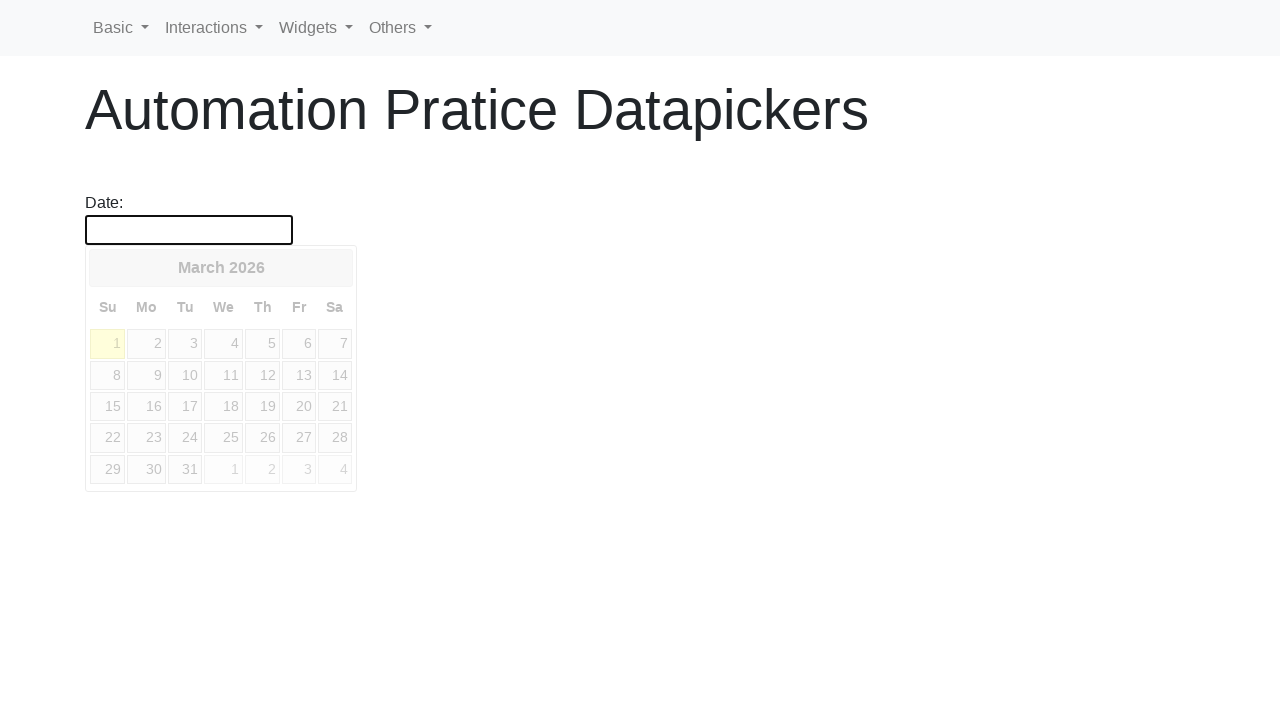

Calendar appeared and is ready
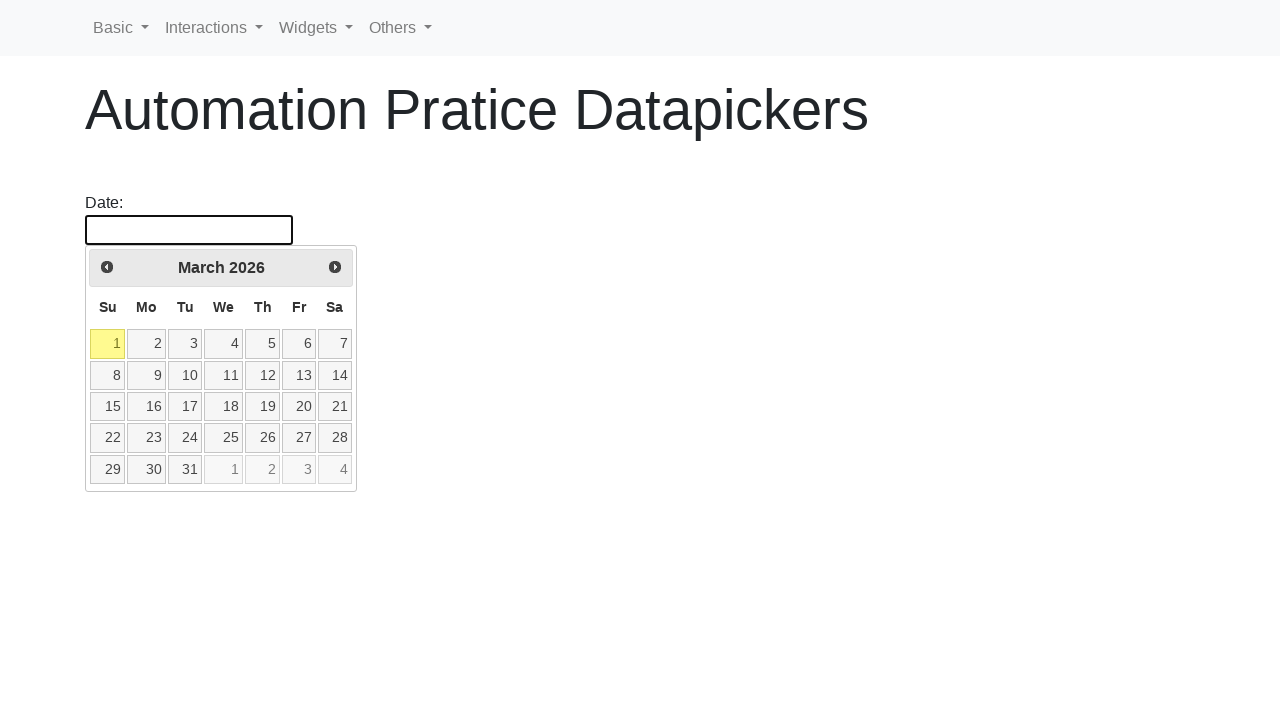

Clicked previous month button to navigate to previous month at (107, 267) on a[data-handler='prev']
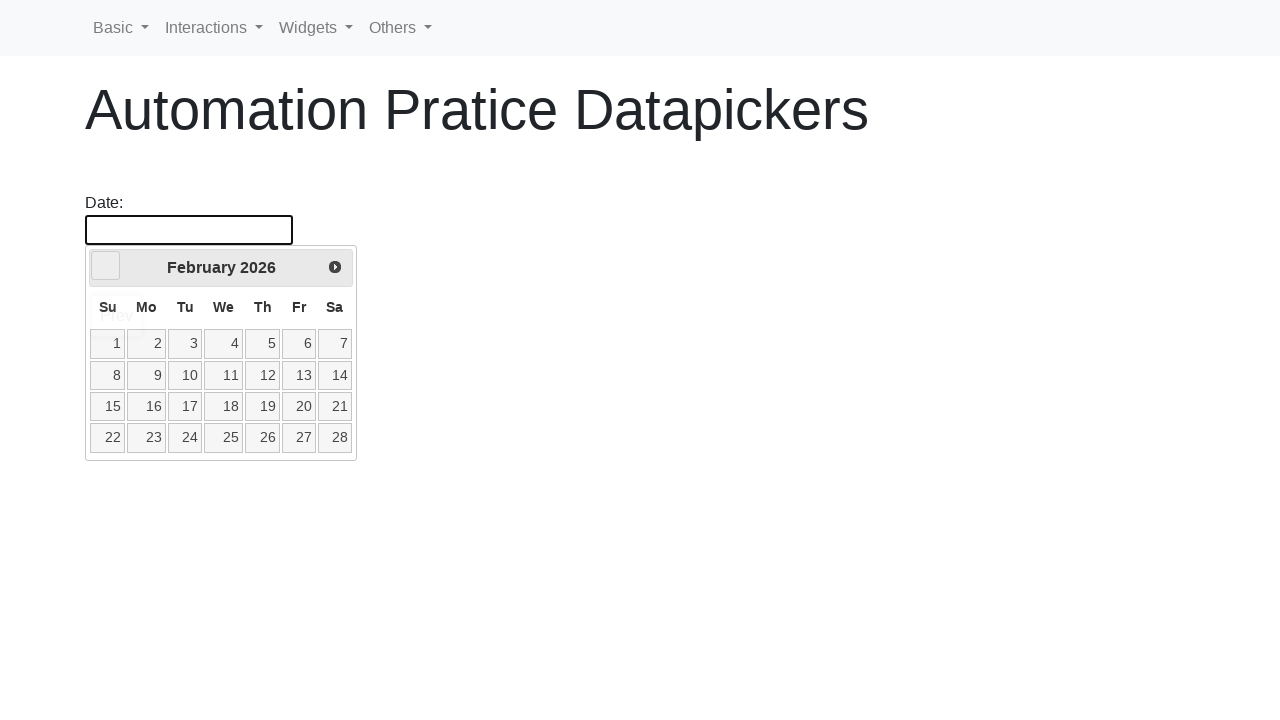

Selected day 15 from the previous month at (108, 407) on .ui-datepicker td:not(.ui-datepicker-other-month) a:text-is('15')
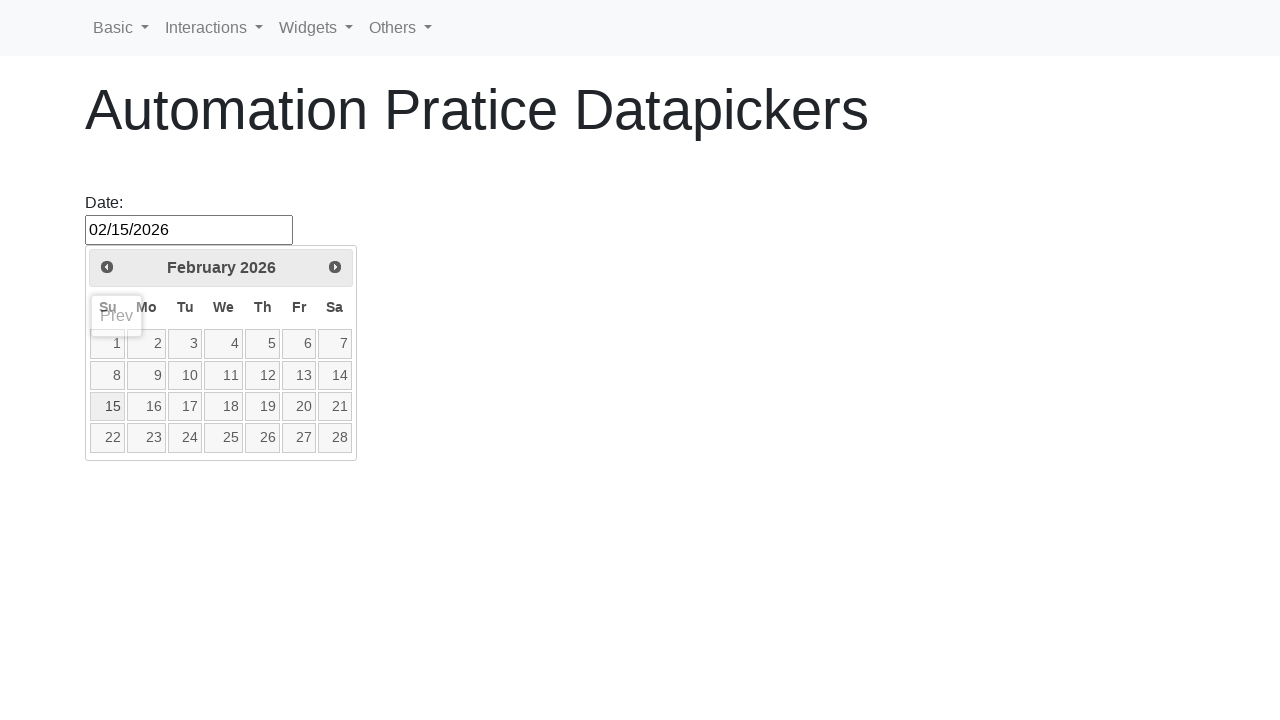

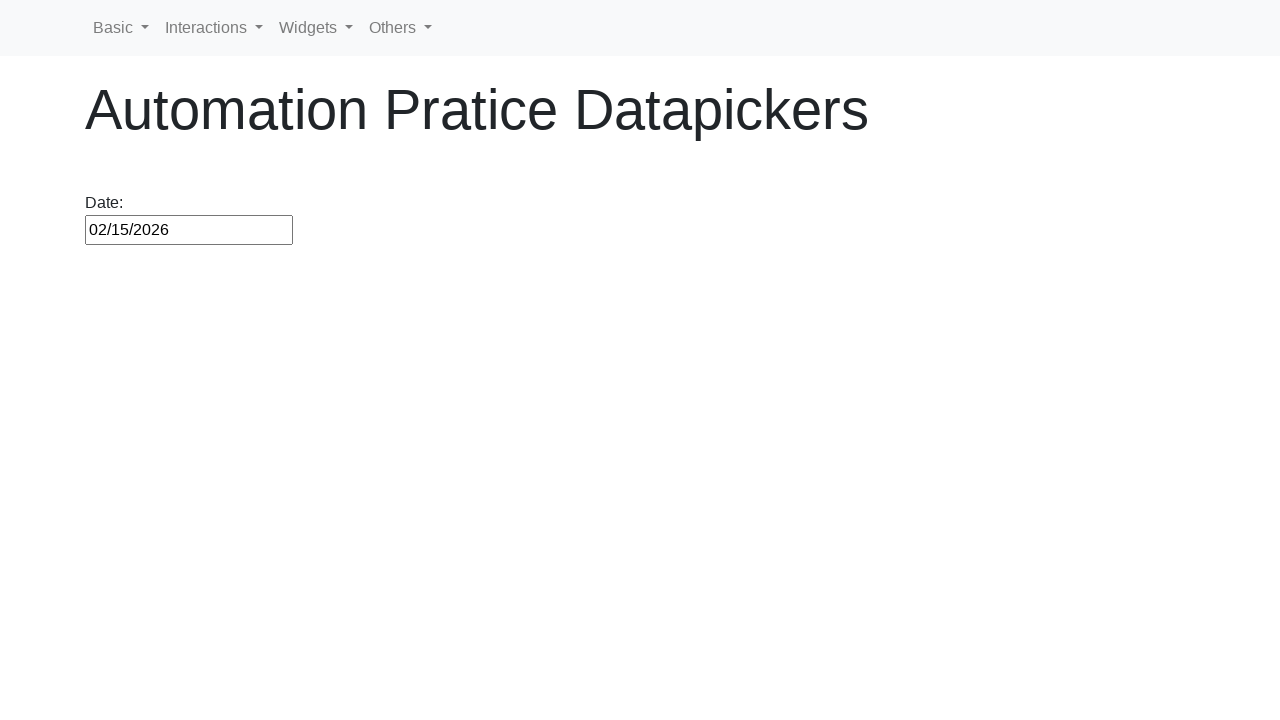